Tests checkbox functionality by clicking each checkbox to check and uncheck them

Starting URL: http://www.qaclickacademy.com/practice.php

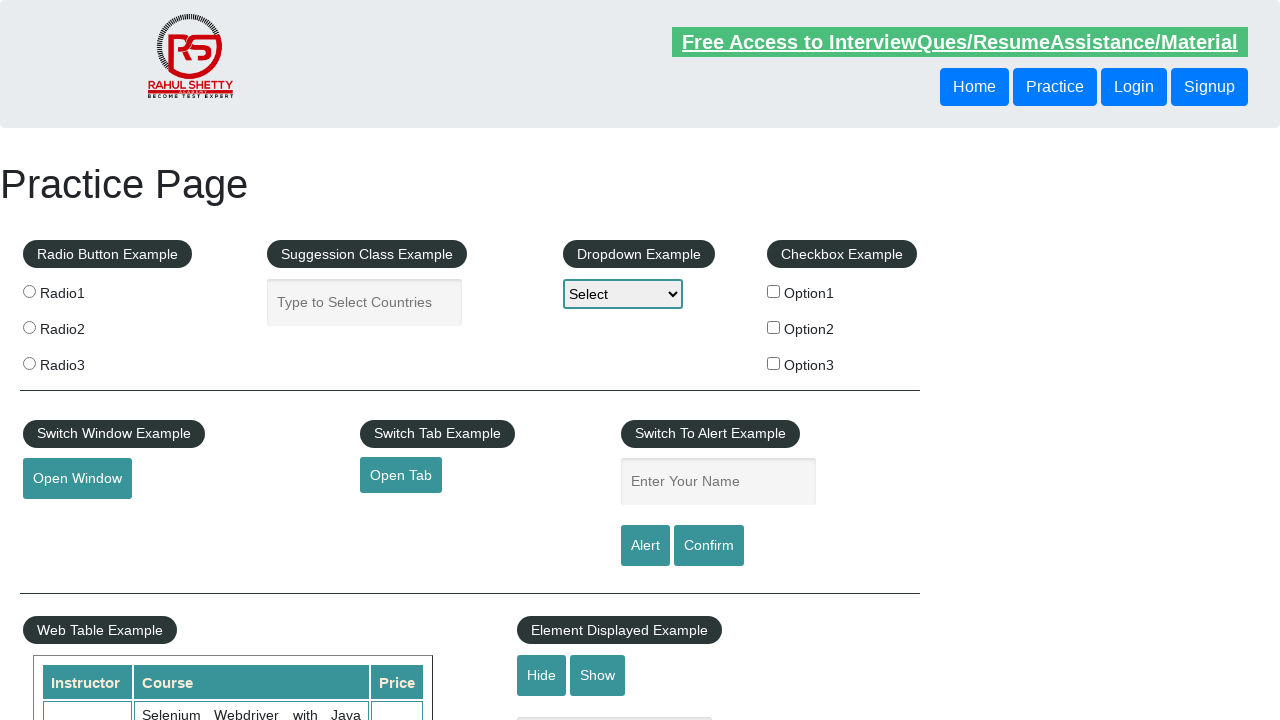

Checked checkbox 1 at (774, 291) on input[name='checkBoxOption1']
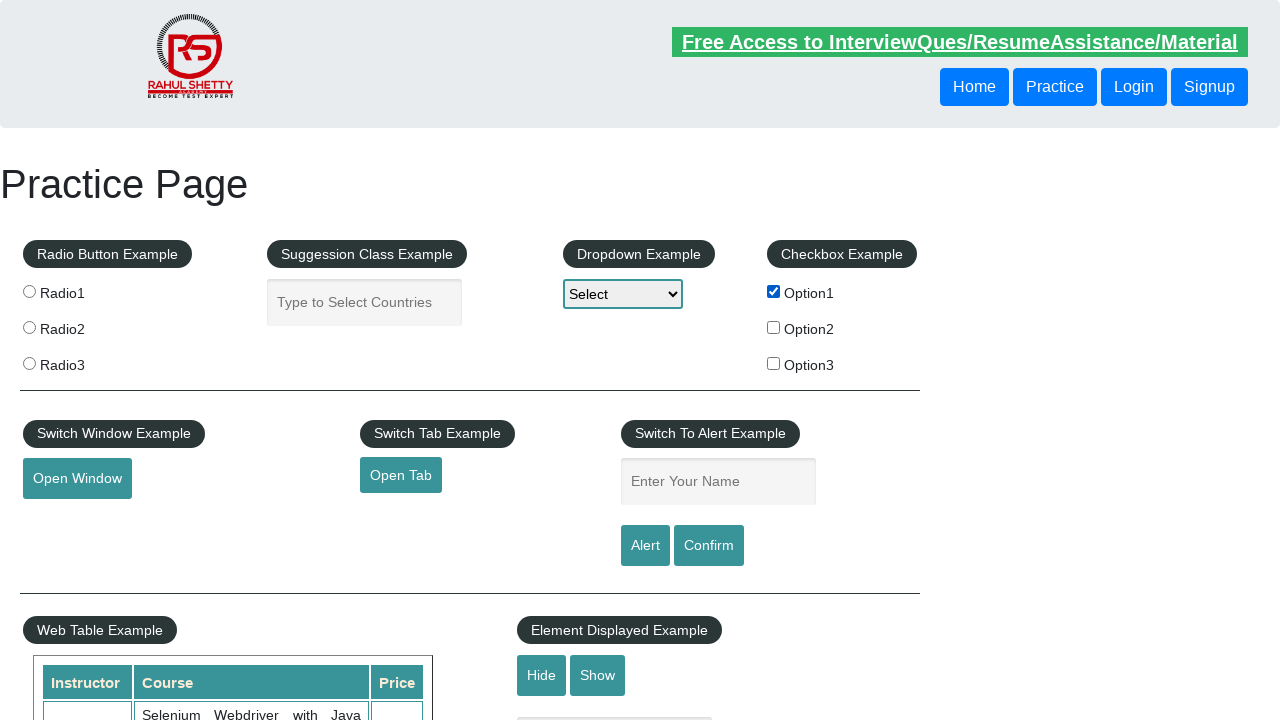

Unchecked checkbox 1 at (774, 291) on input[name='checkBoxOption1']
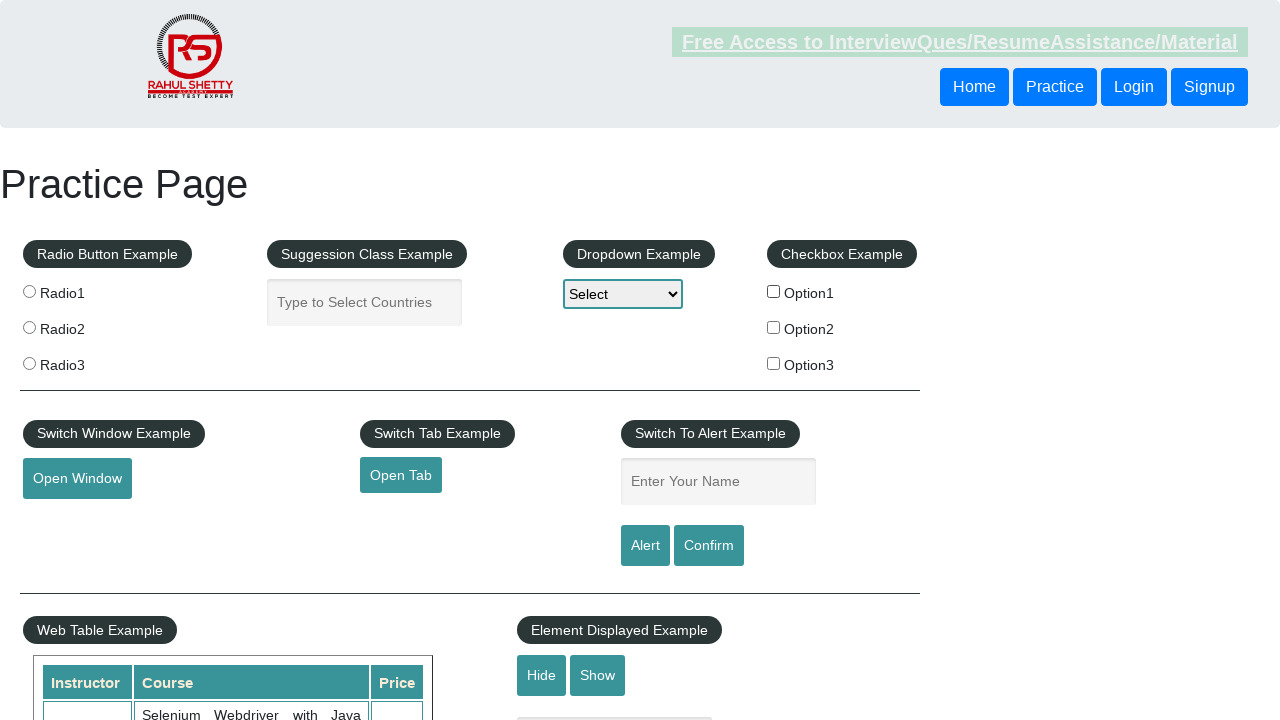

Checked checkbox 2 at (774, 327) on input[name='checkBoxOption2']
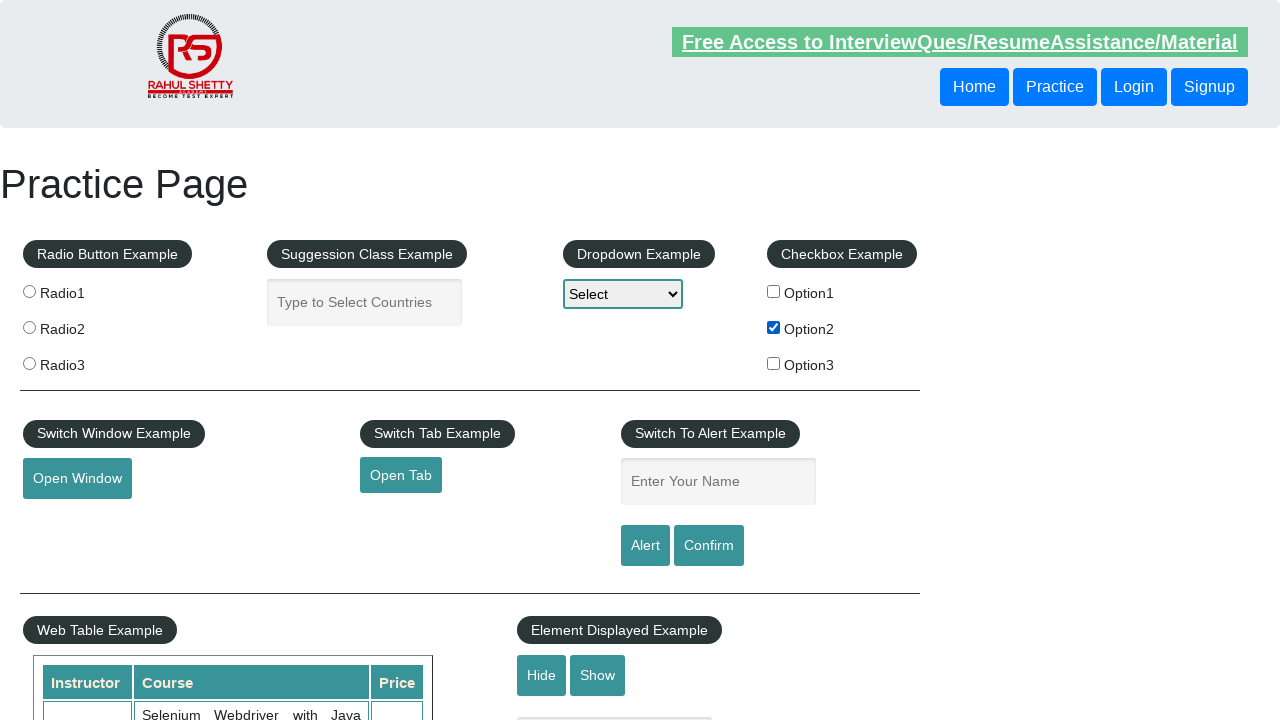

Unchecked checkbox 2 at (774, 327) on input[name='checkBoxOption2']
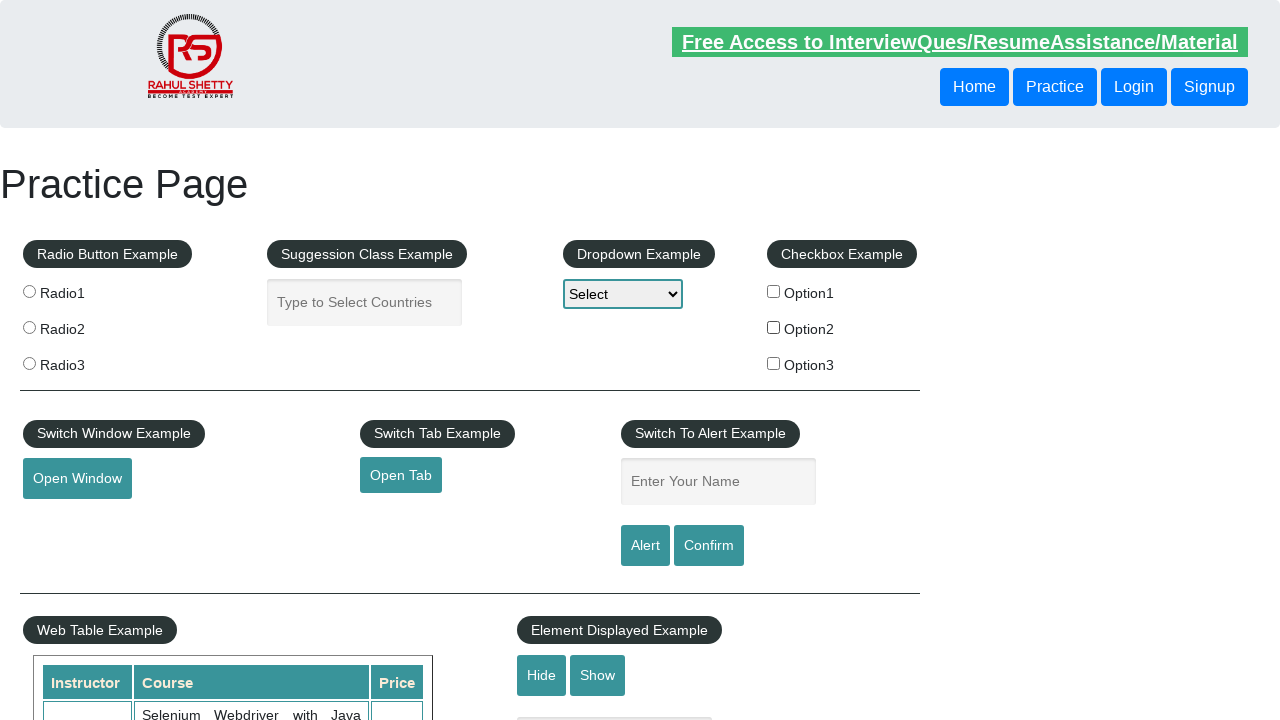

Checked checkbox 3 at (774, 363) on input[name='checkBoxOption3']
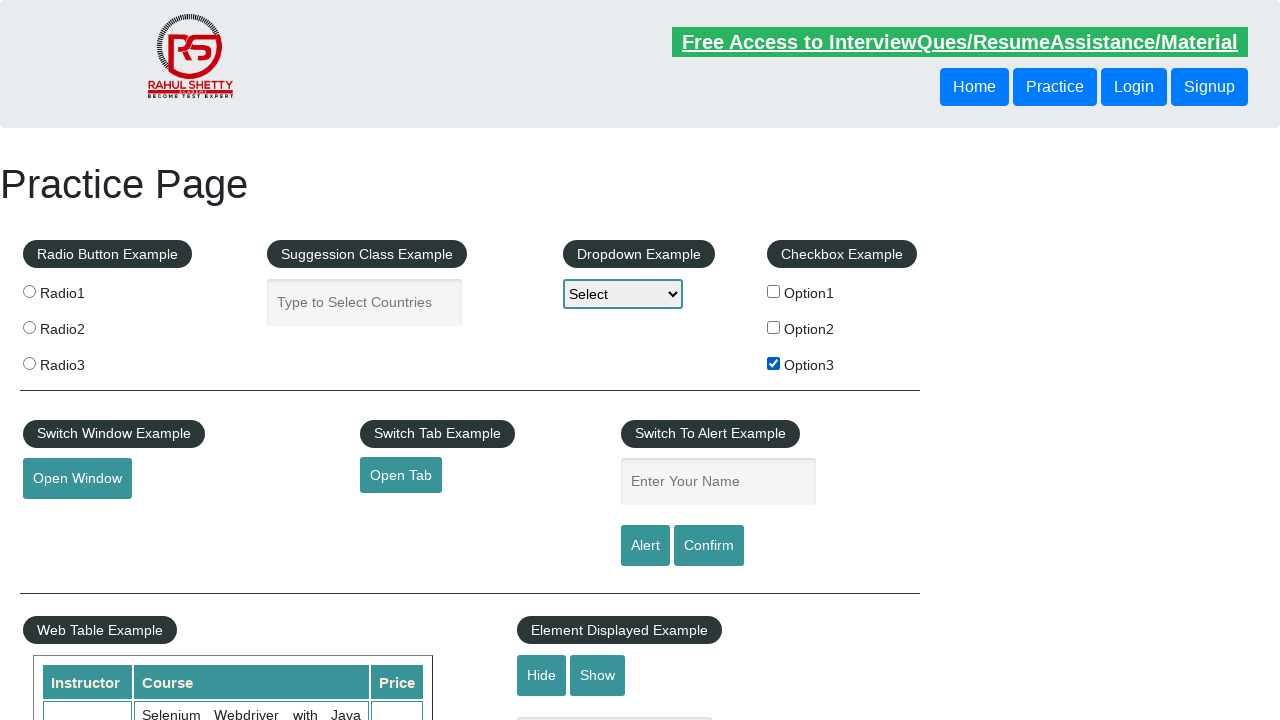

Unchecked checkbox 3 at (774, 363) on input[name='checkBoxOption3']
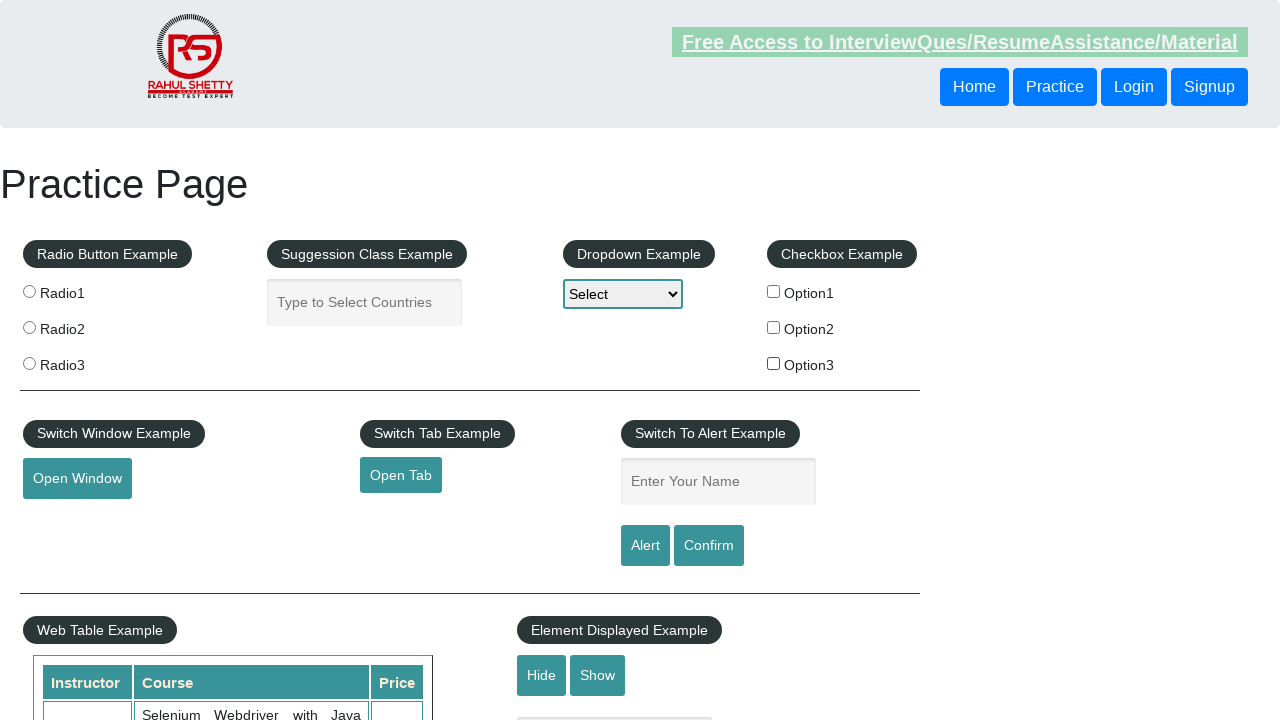

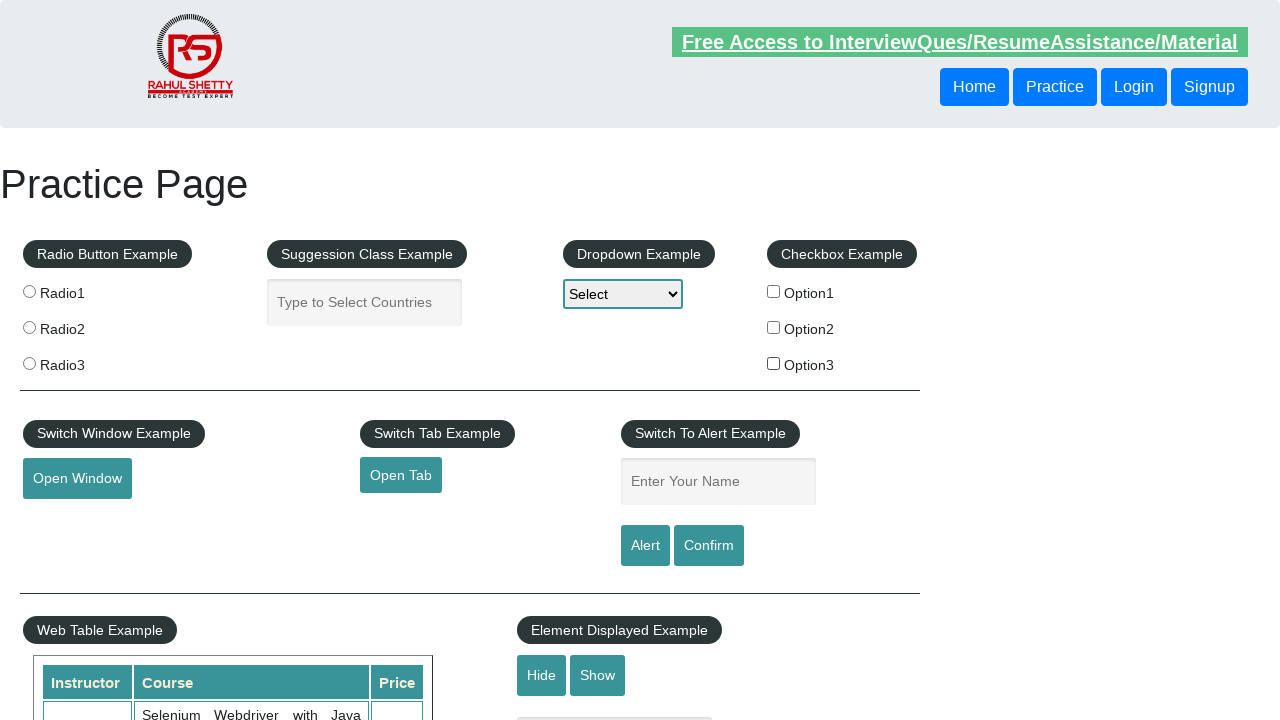